Tests a horizontal slider by pressing arrow keys to move it right and left, verifying the displayed value changes correctly with each step.

Starting URL: https://the-internet.herokuapp.com/horizontal_slider

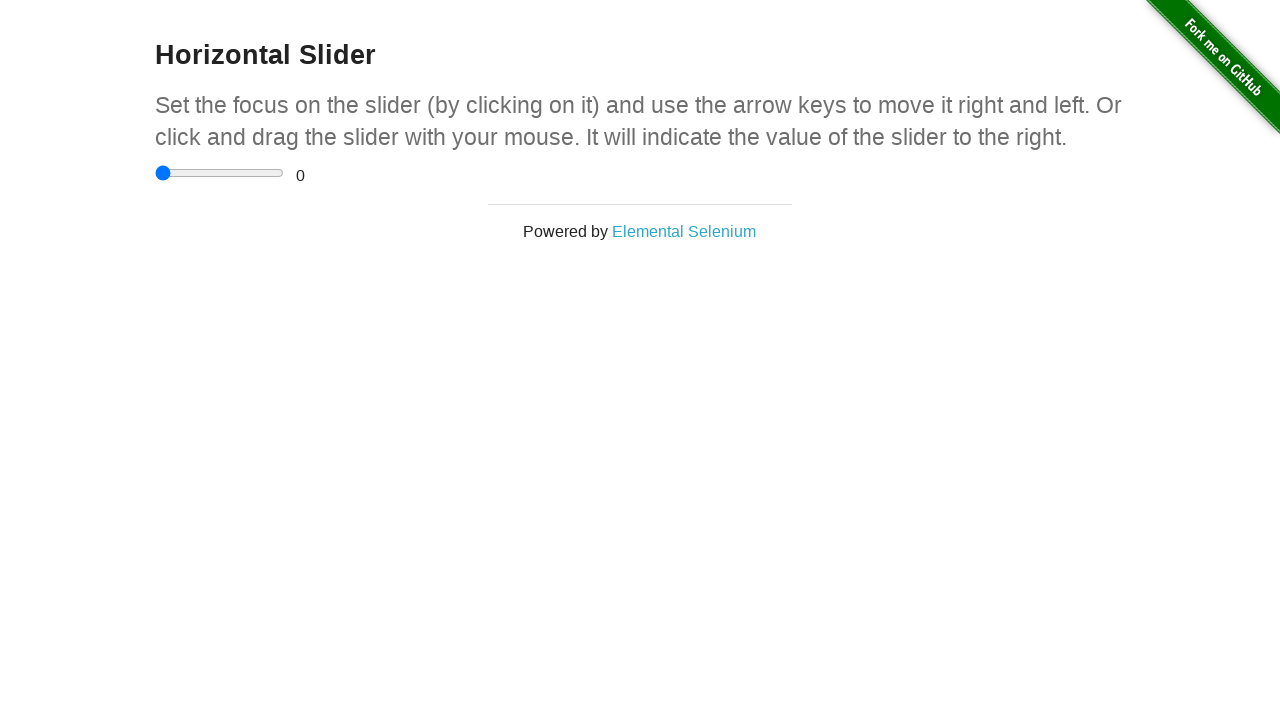

Located the horizontal slider element
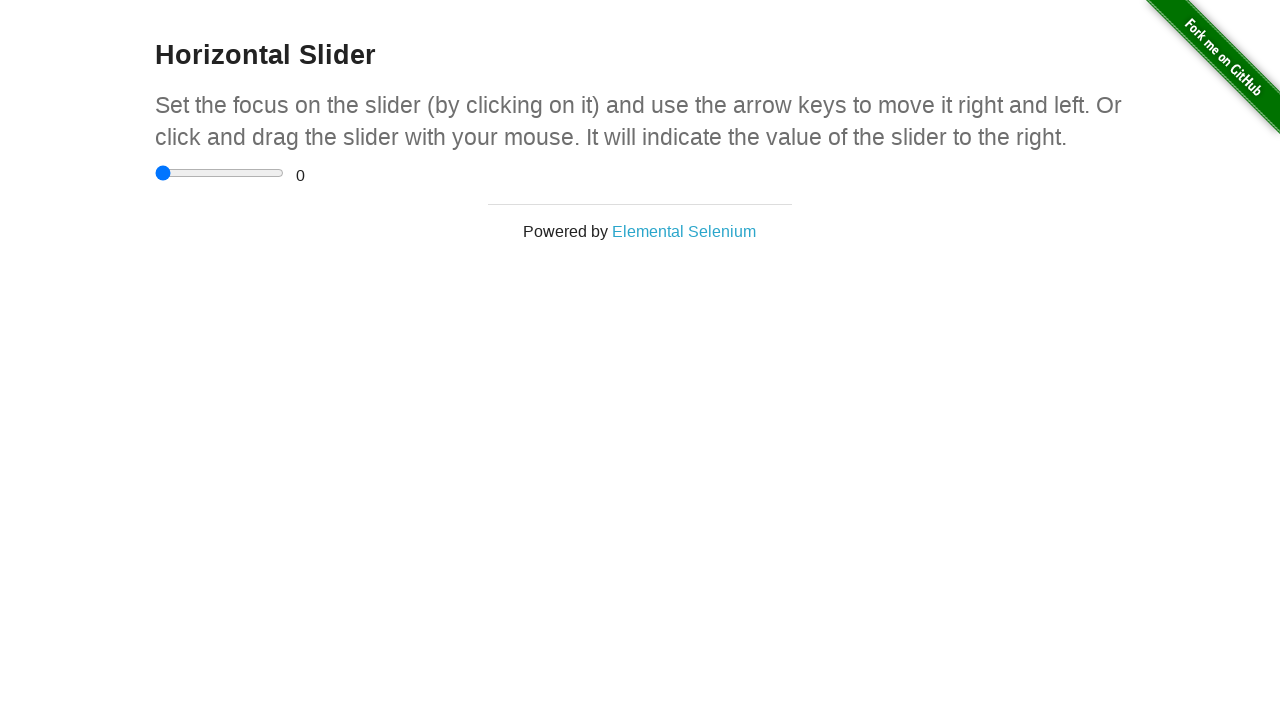

Located the range value display element
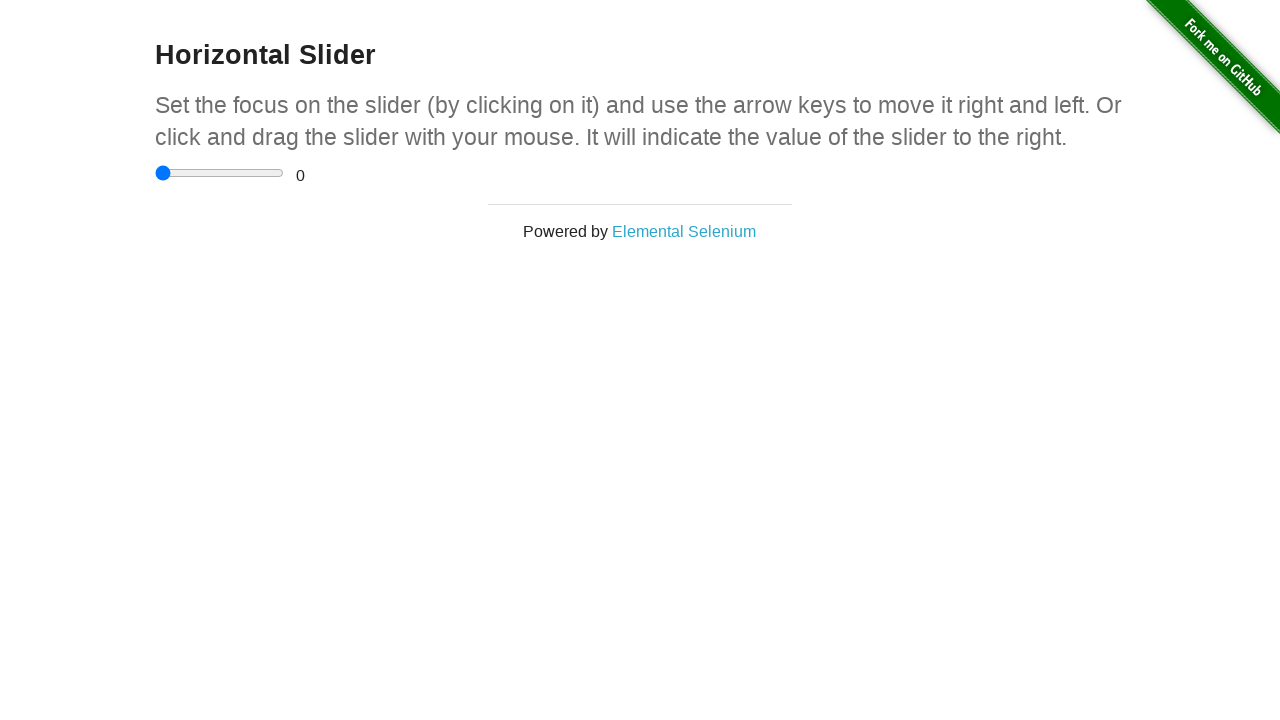

Pressed ArrowRight on slider (iteration 1/10) on input[type='range']
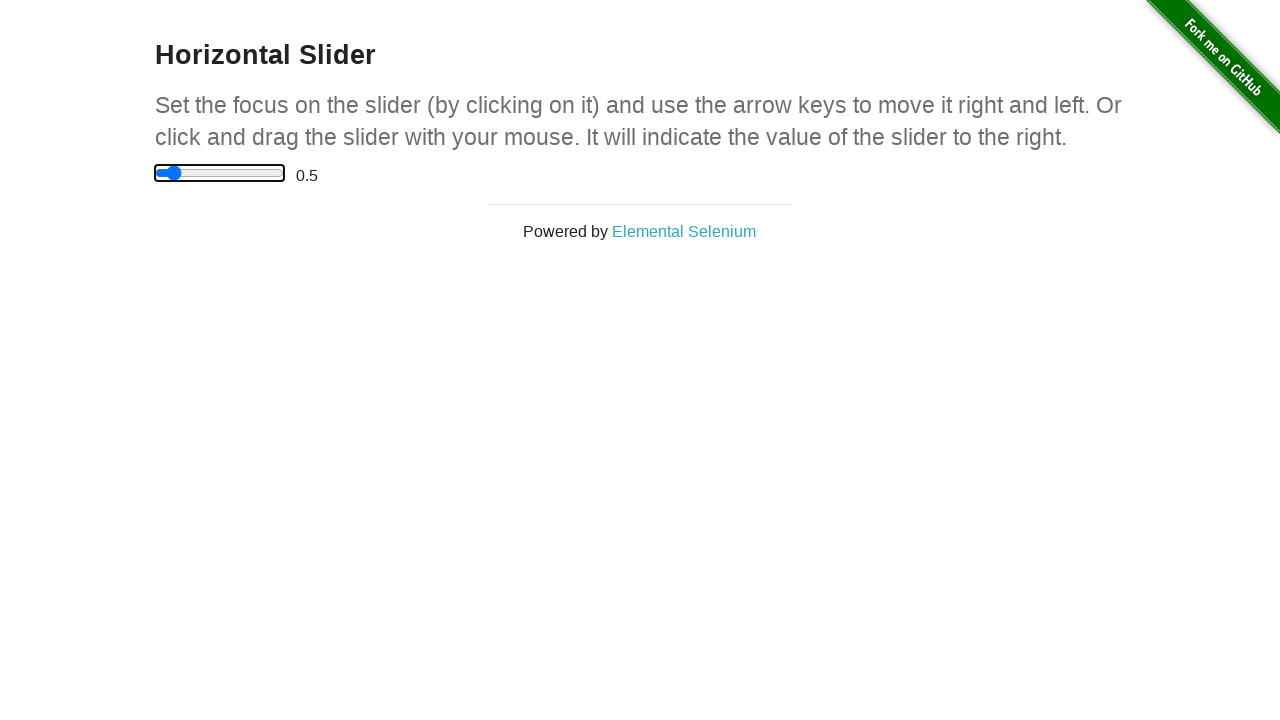

Pressed ArrowRight on slider (iteration 2/10) on input[type='range']
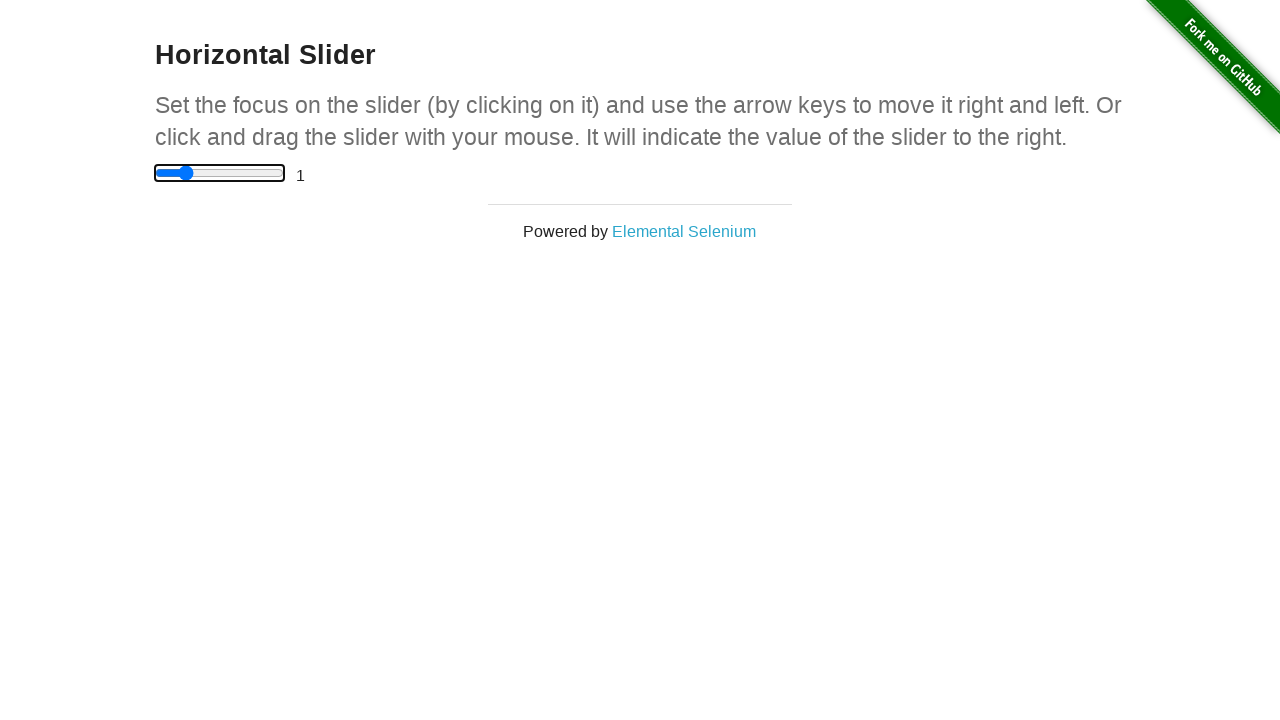

Pressed ArrowRight on slider (iteration 3/10) on input[type='range']
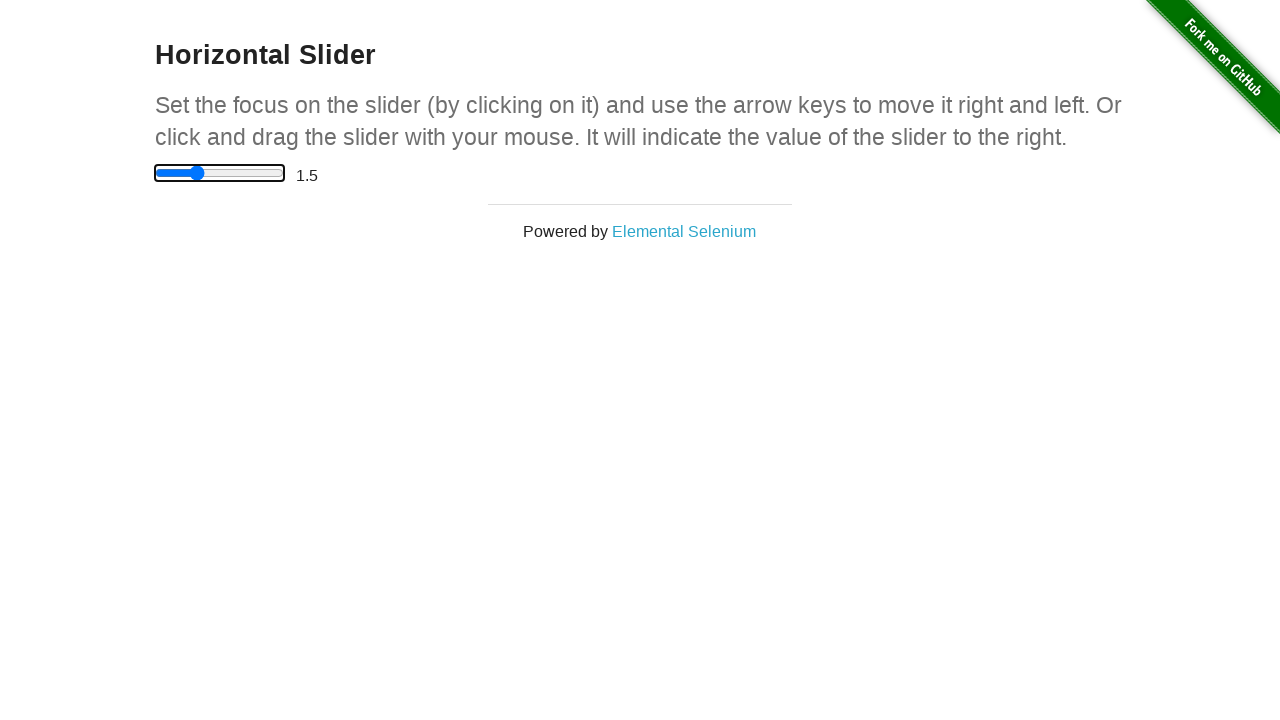

Pressed ArrowRight on slider (iteration 4/10) on input[type='range']
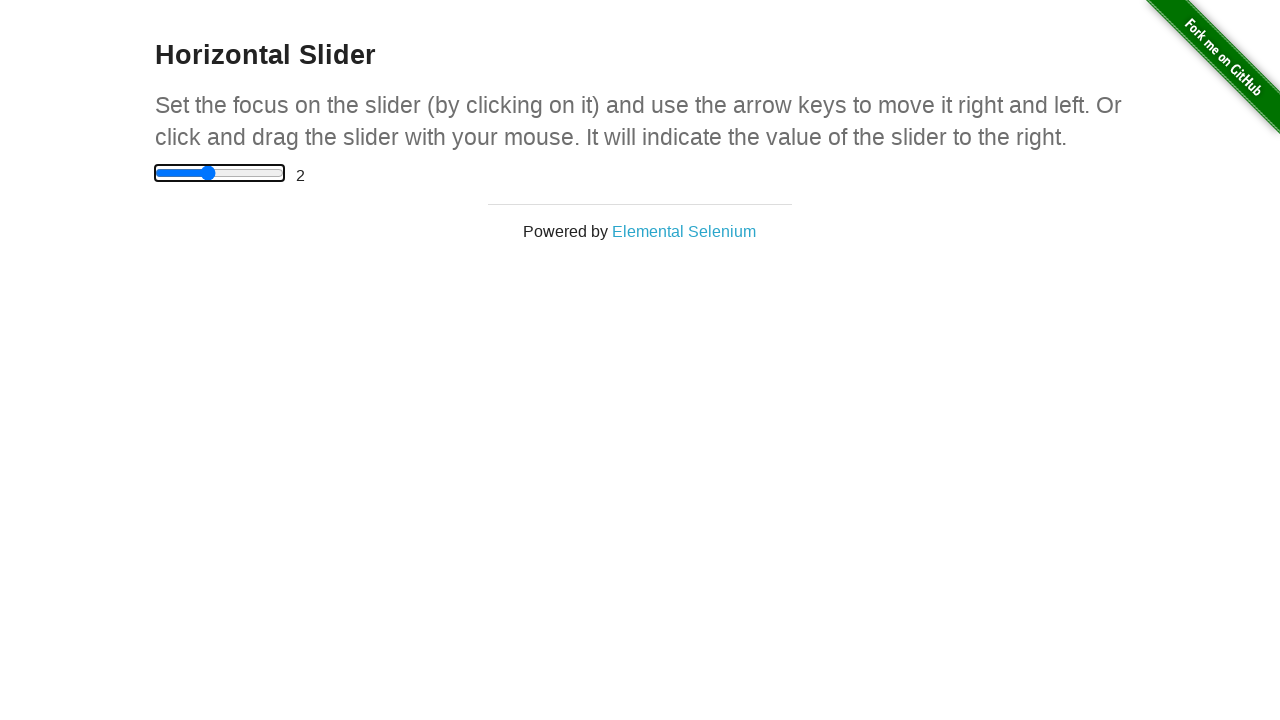

Pressed ArrowRight on slider (iteration 5/10) on input[type='range']
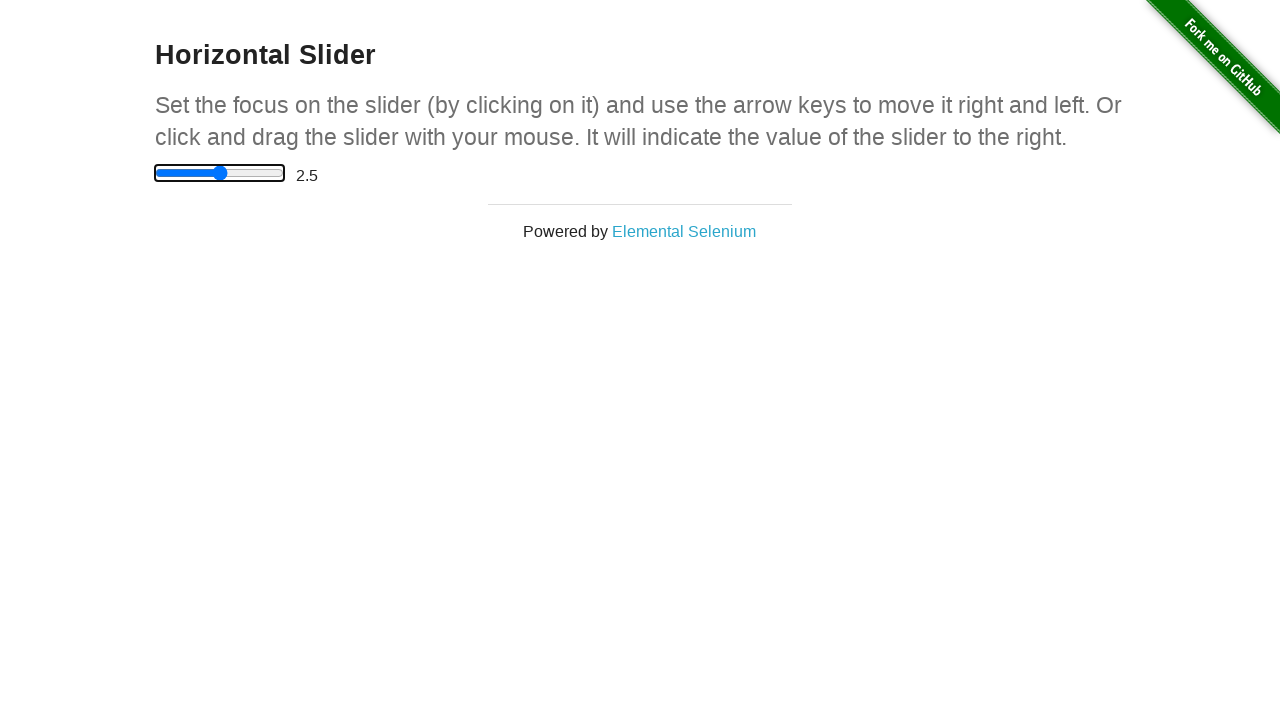

Pressed ArrowRight on slider (iteration 6/10) on input[type='range']
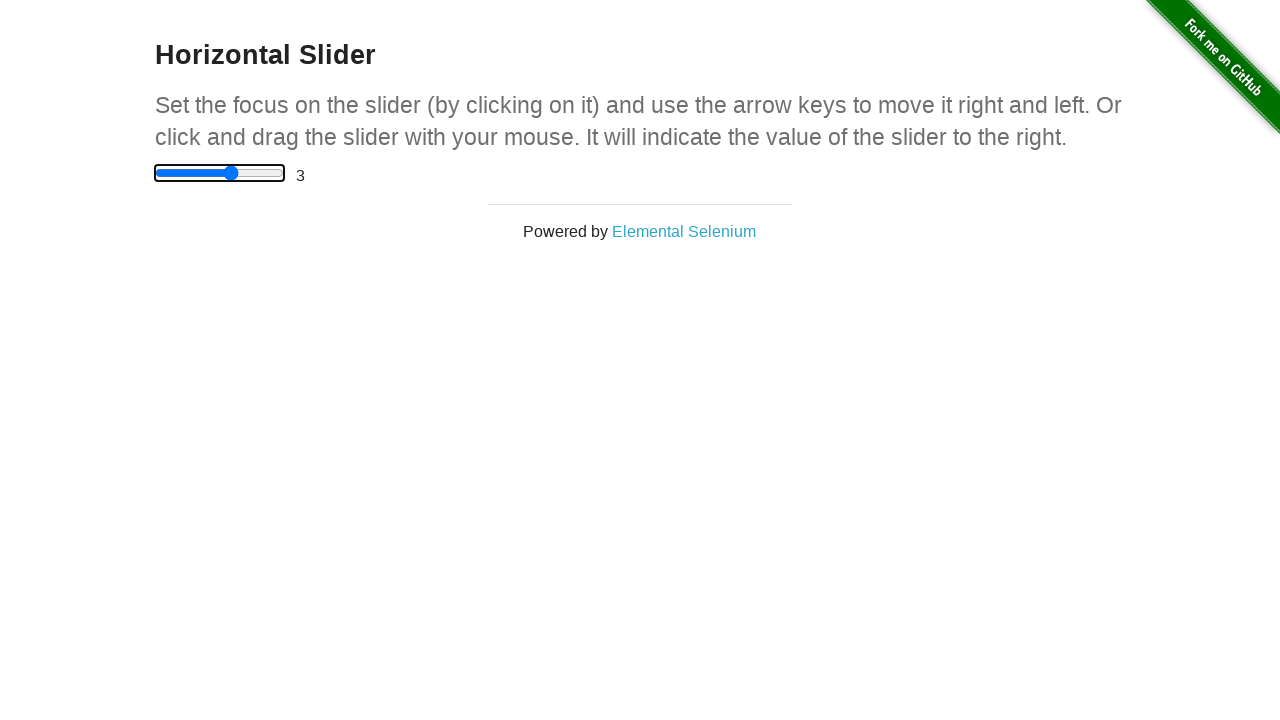

Pressed ArrowRight on slider (iteration 7/10) on input[type='range']
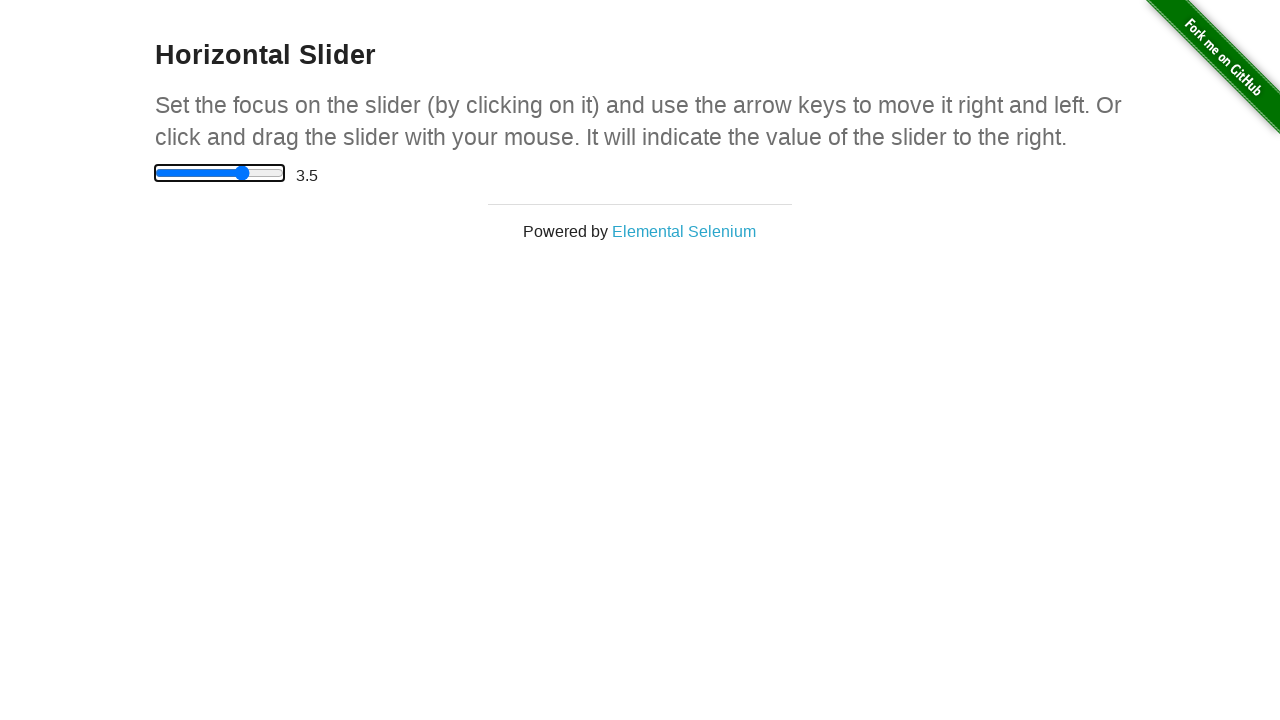

Pressed ArrowRight on slider (iteration 8/10) on input[type='range']
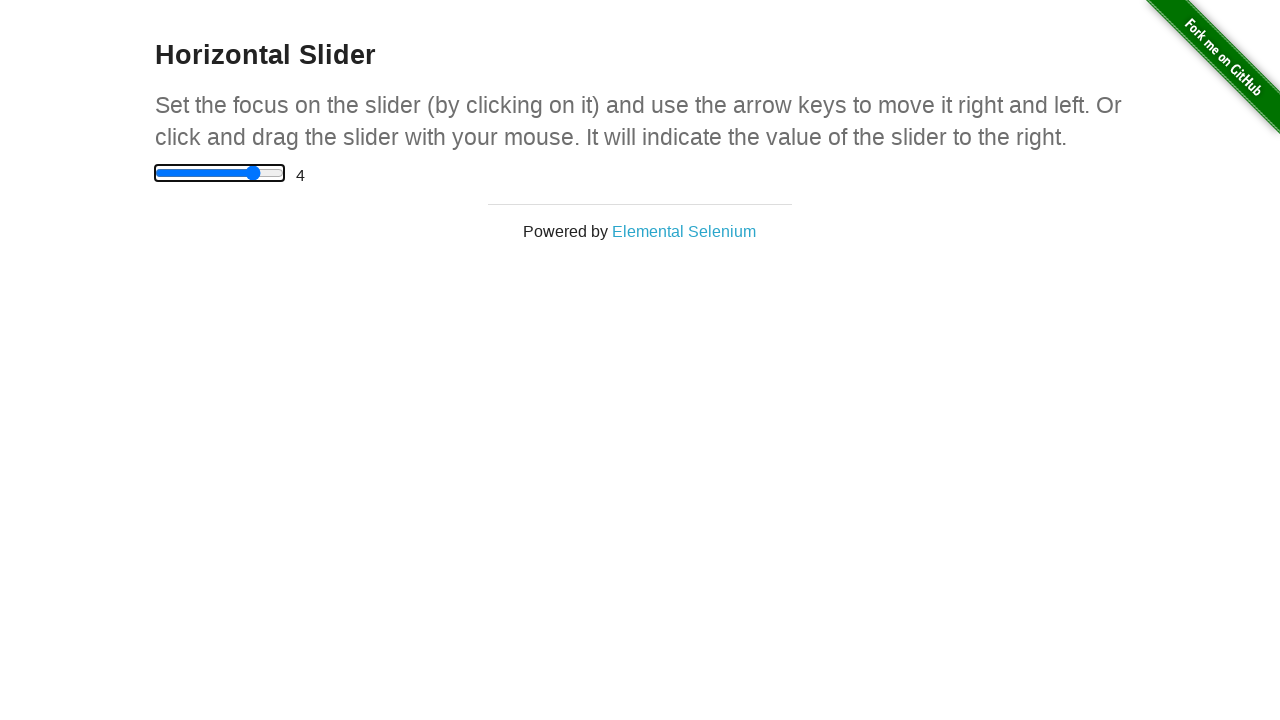

Pressed ArrowRight on slider (iteration 9/10) on input[type='range']
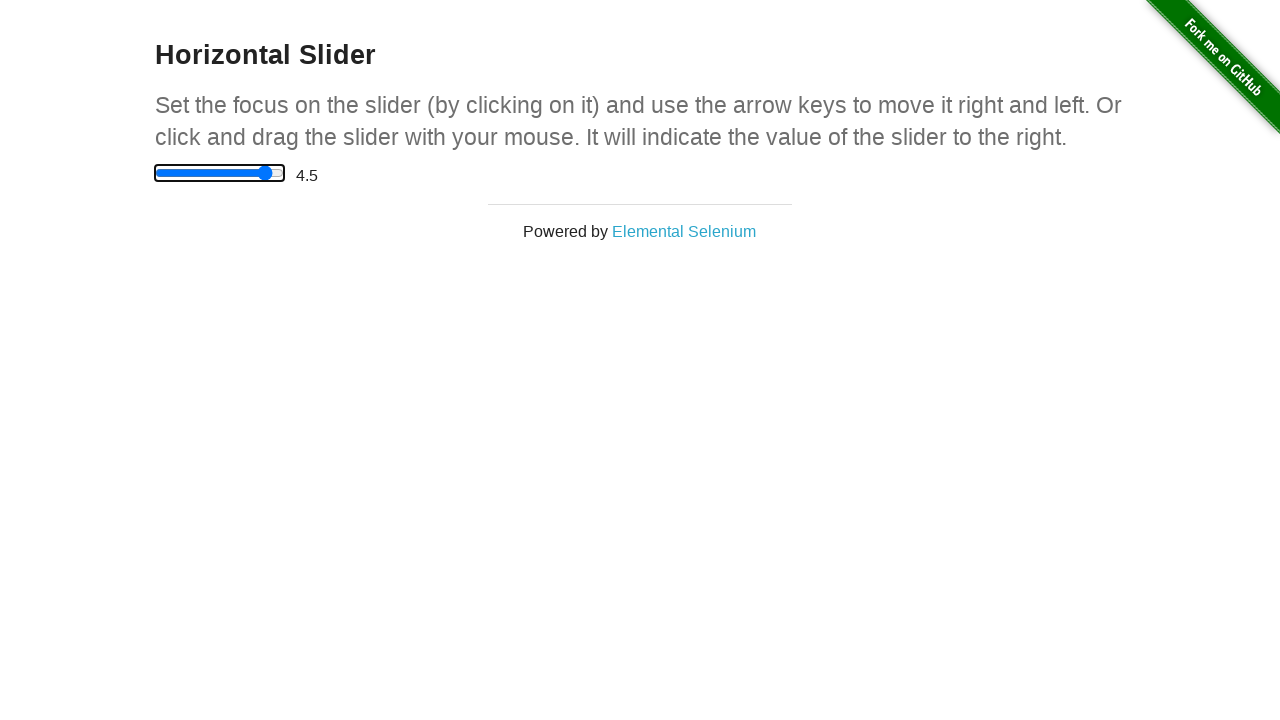

Pressed ArrowRight on slider (iteration 10/10) on input[type='range']
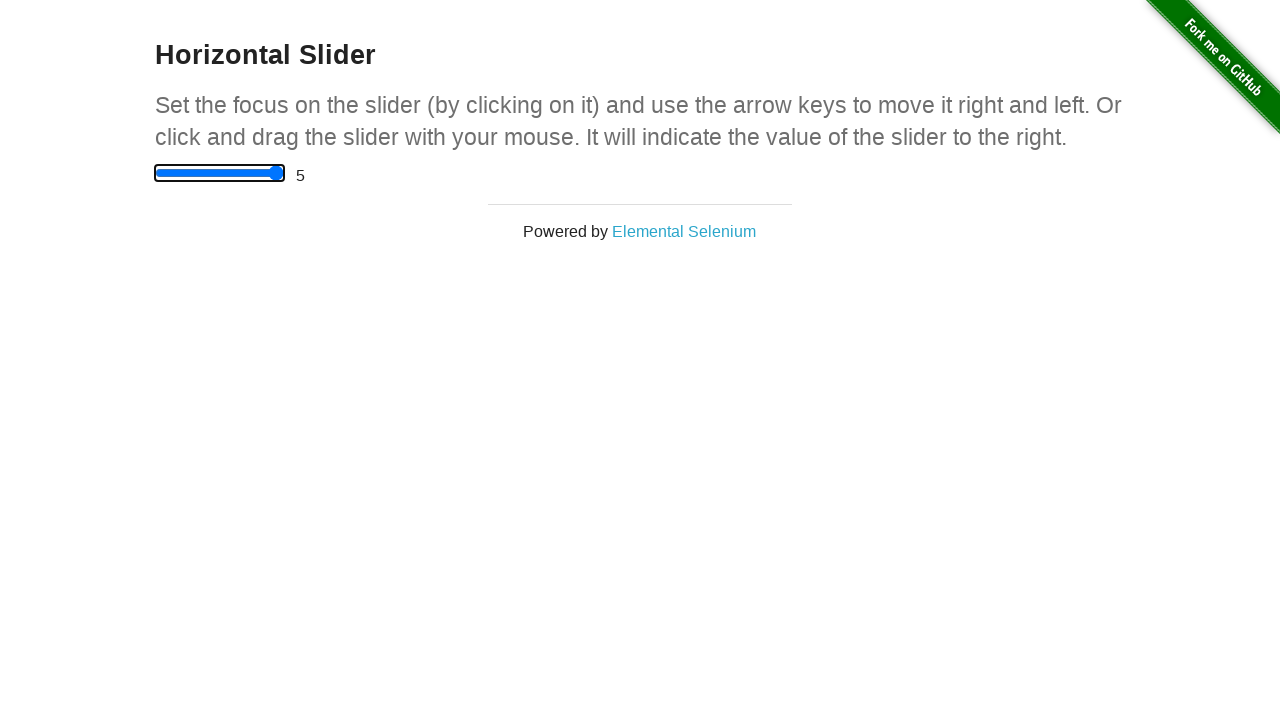

Verified slider reached maximum value of 5
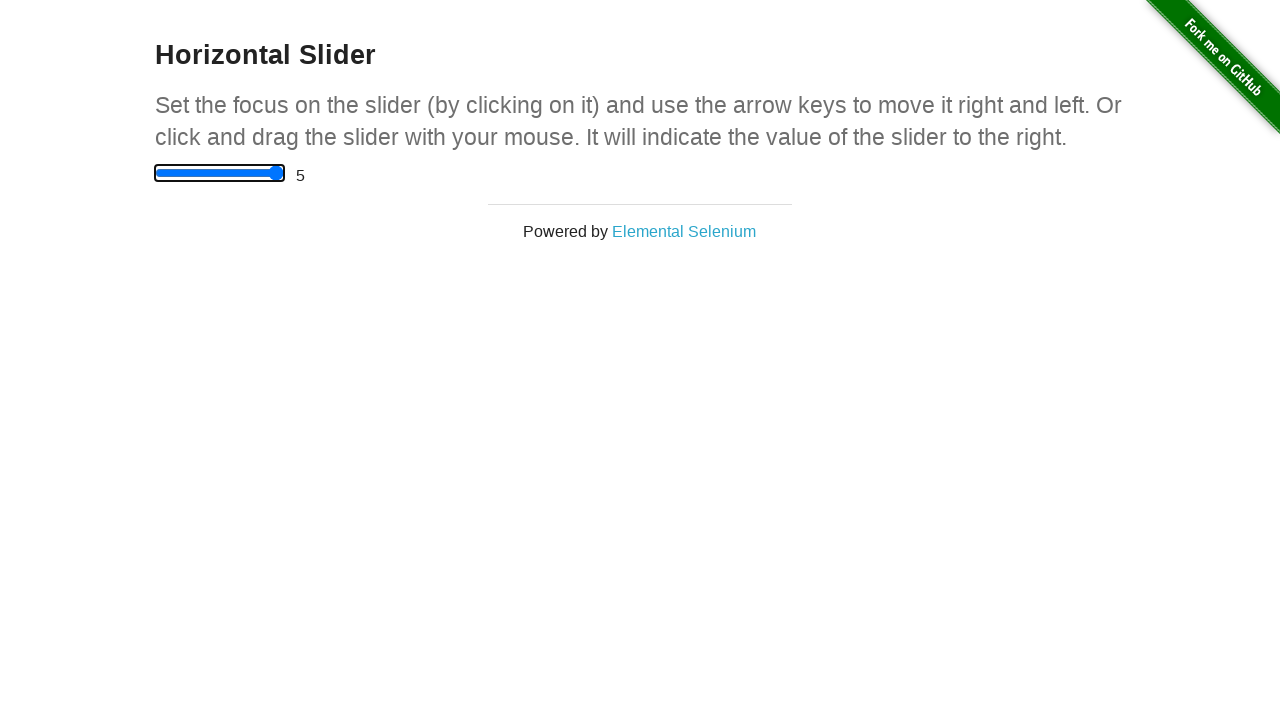

Pressed ArrowLeft on slider (iteration 1/11) on input[type='range']
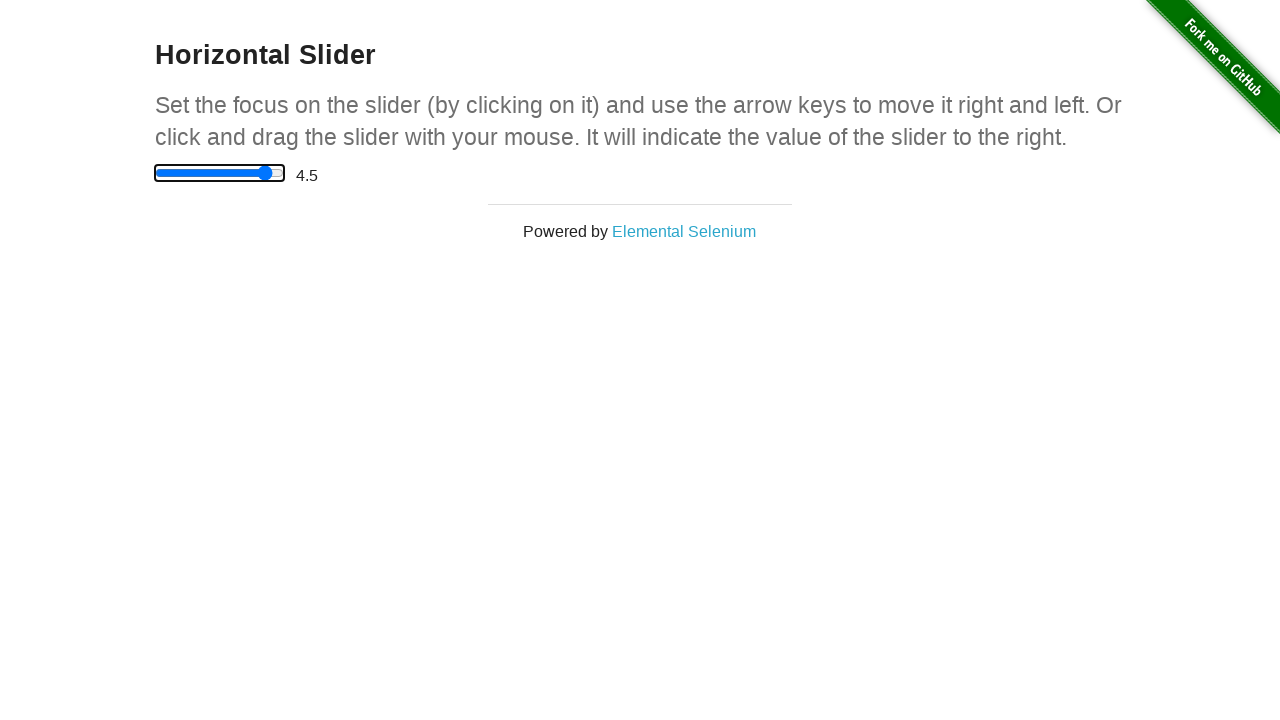

Pressed ArrowLeft on slider (iteration 2/11) on input[type='range']
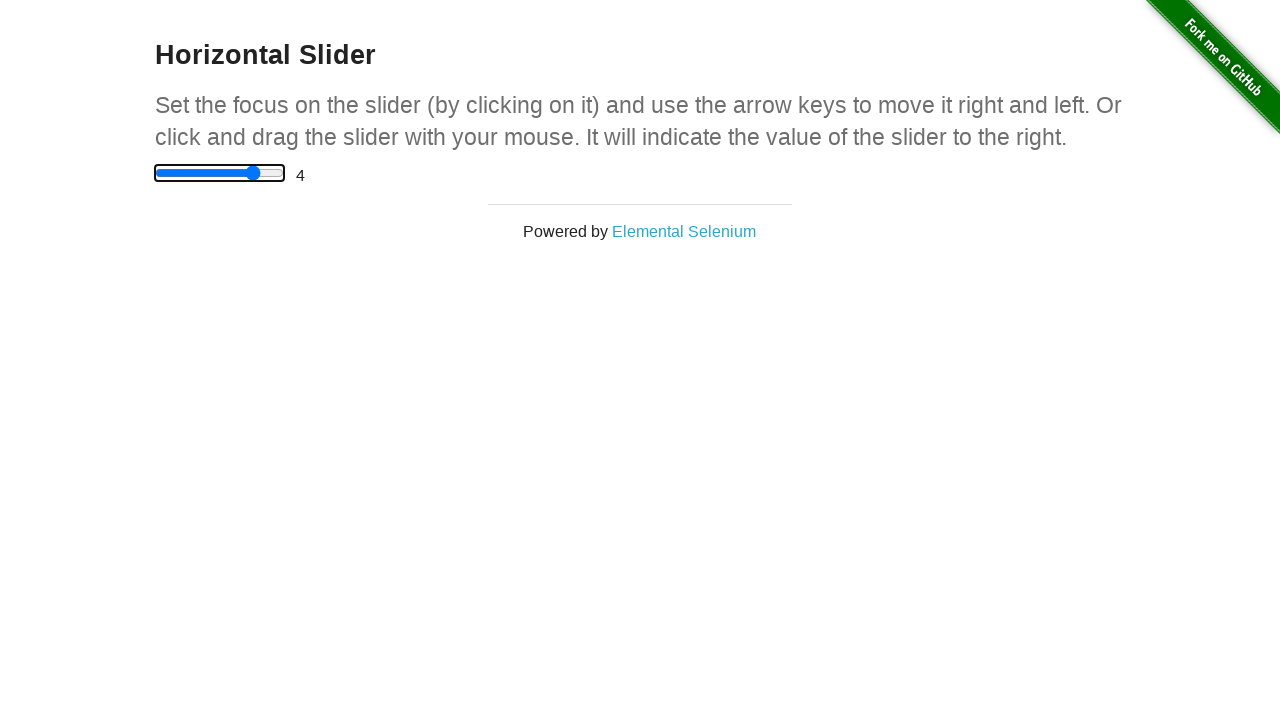

Pressed ArrowLeft on slider (iteration 3/11) on input[type='range']
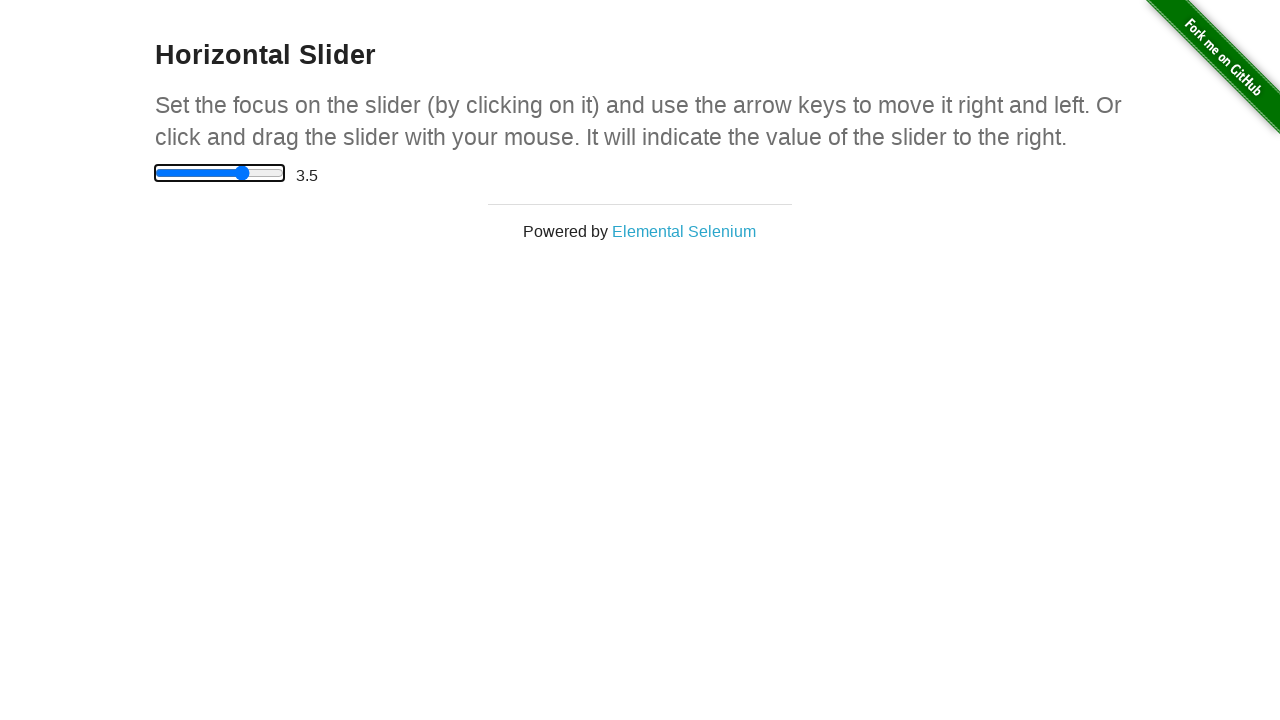

Pressed ArrowLeft on slider (iteration 4/11) on input[type='range']
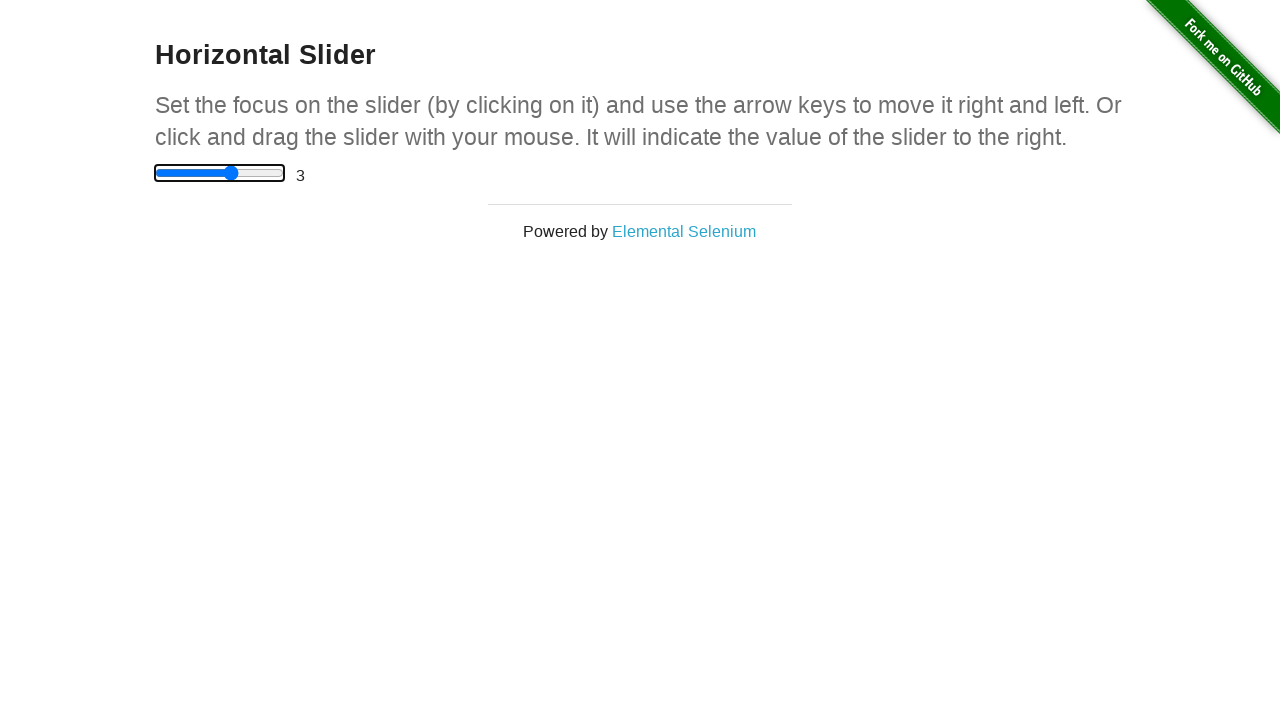

Pressed ArrowLeft on slider (iteration 5/11) on input[type='range']
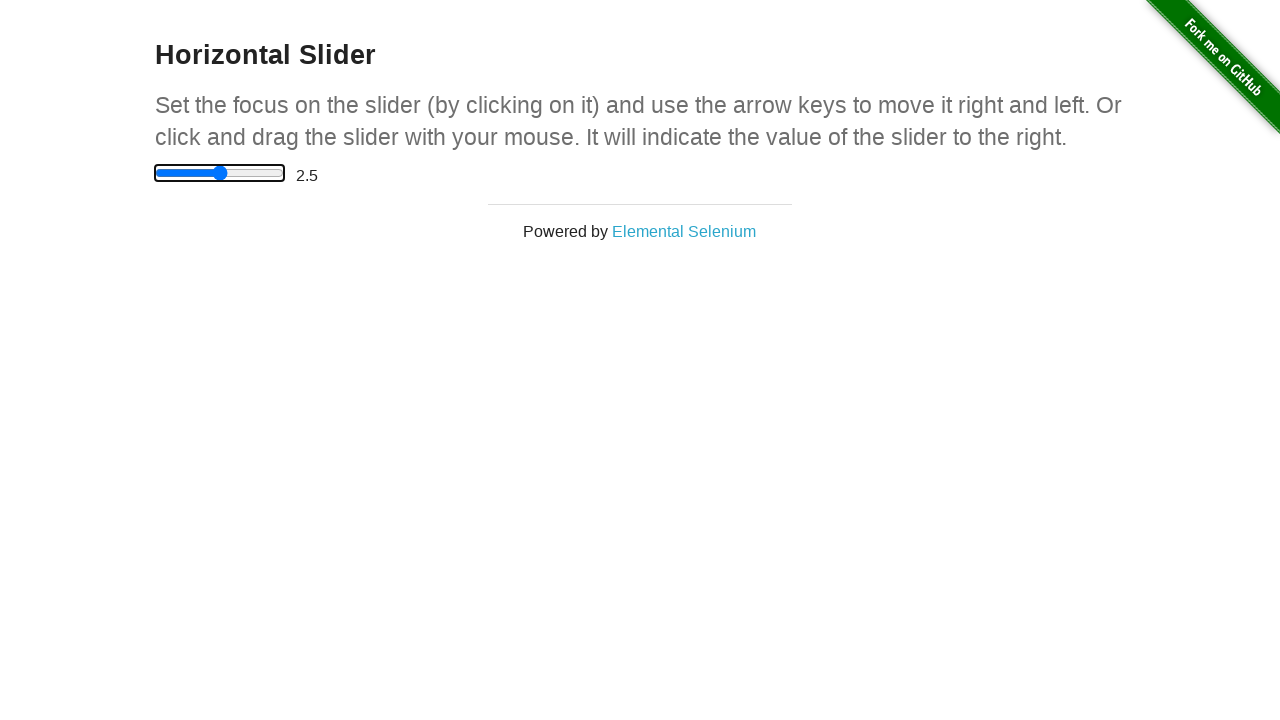

Pressed ArrowLeft on slider (iteration 6/11) on input[type='range']
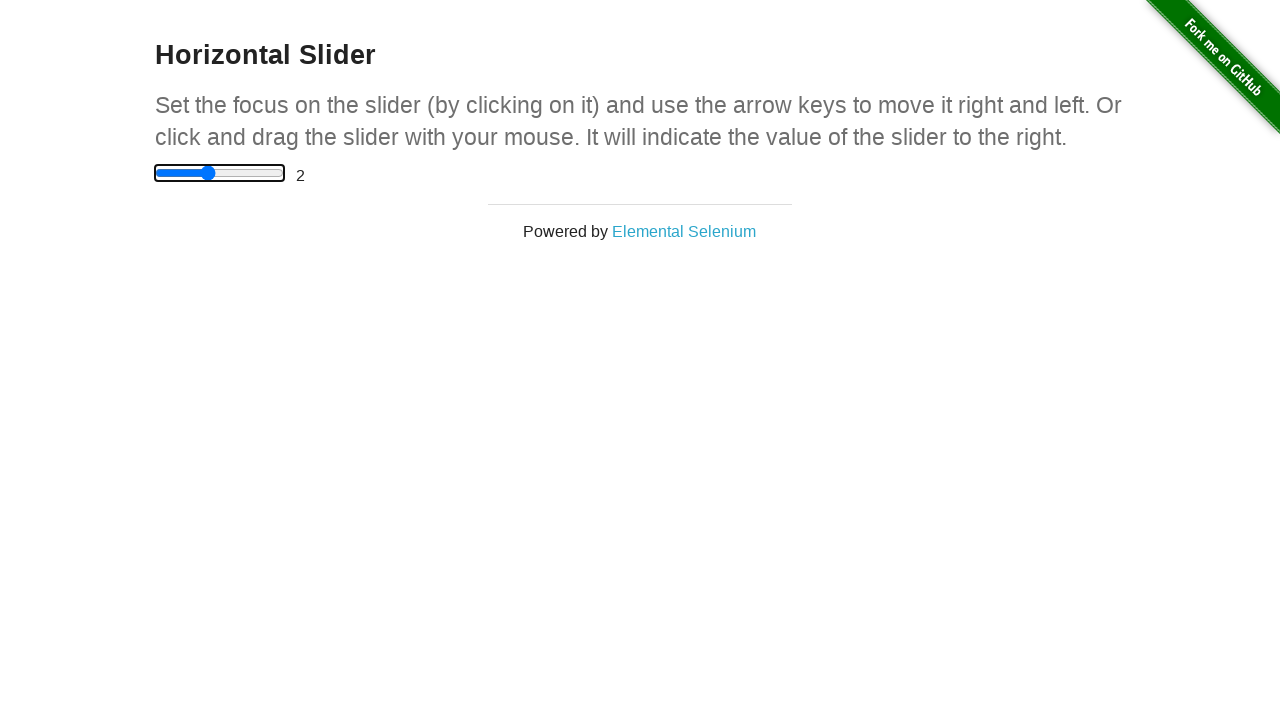

Pressed ArrowLeft on slider (iteration 7/11) on input[type='range']
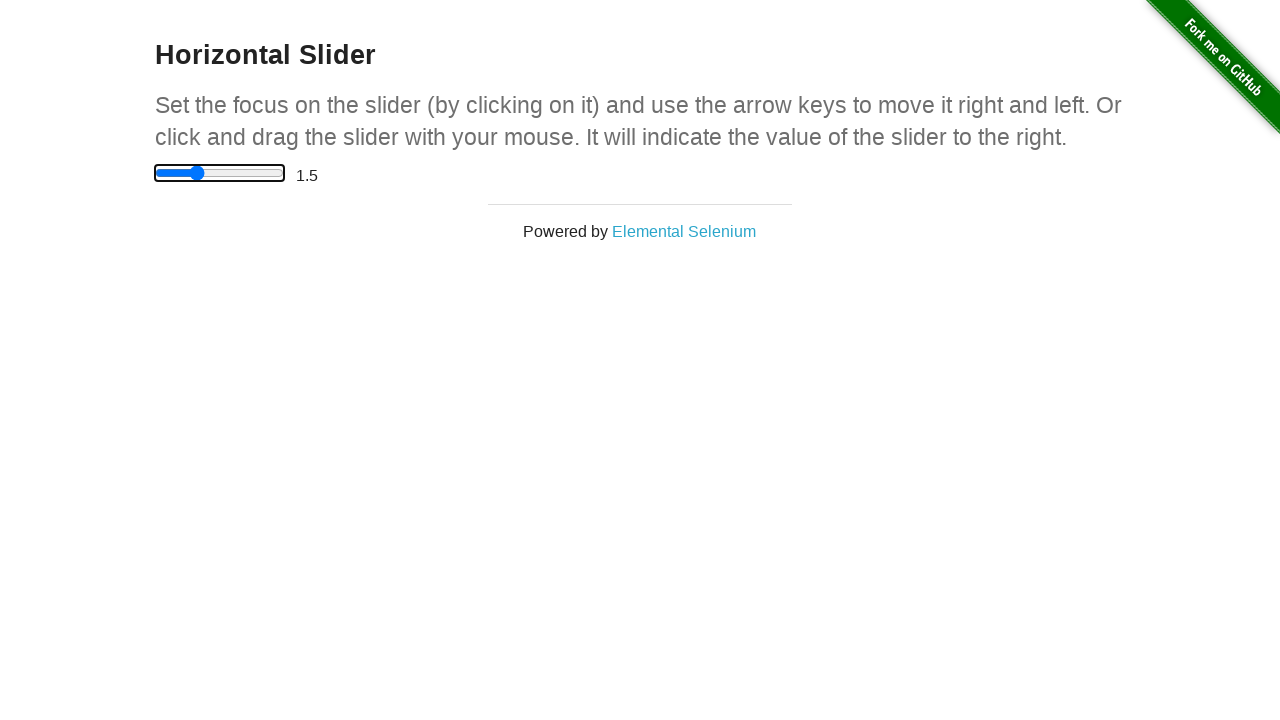

Pressed ArrowLeft on slider (iteration 8/11) on input[type='range']
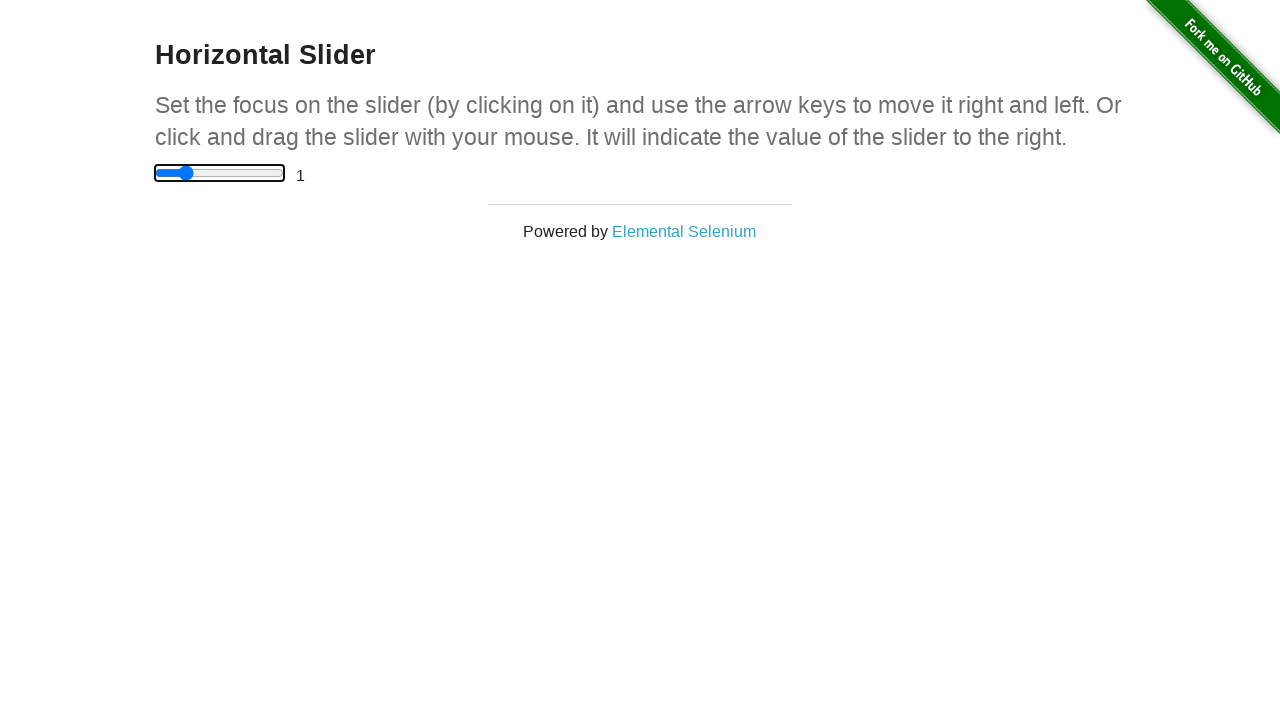

Pressed ArrowLeft on slider (iteration 9/11) on input[type='range']
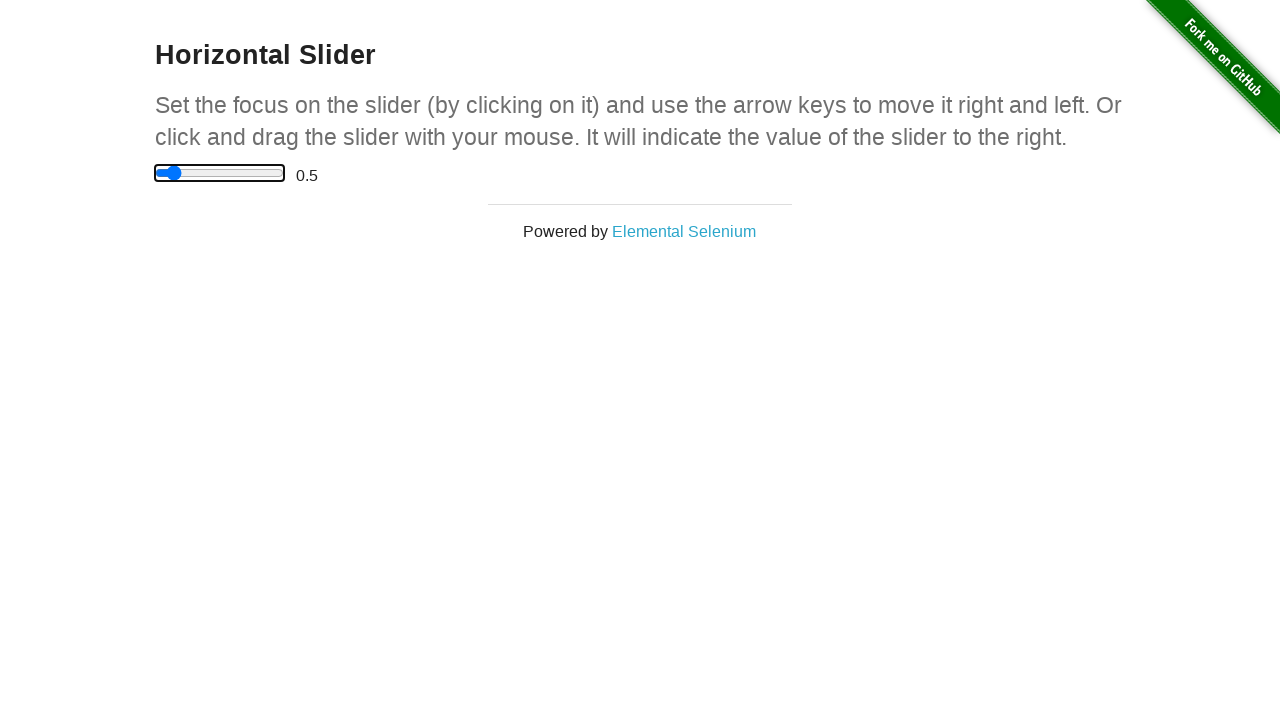

Pressed ArrowLeft on slider (iteration 10/11) on input[type='range']
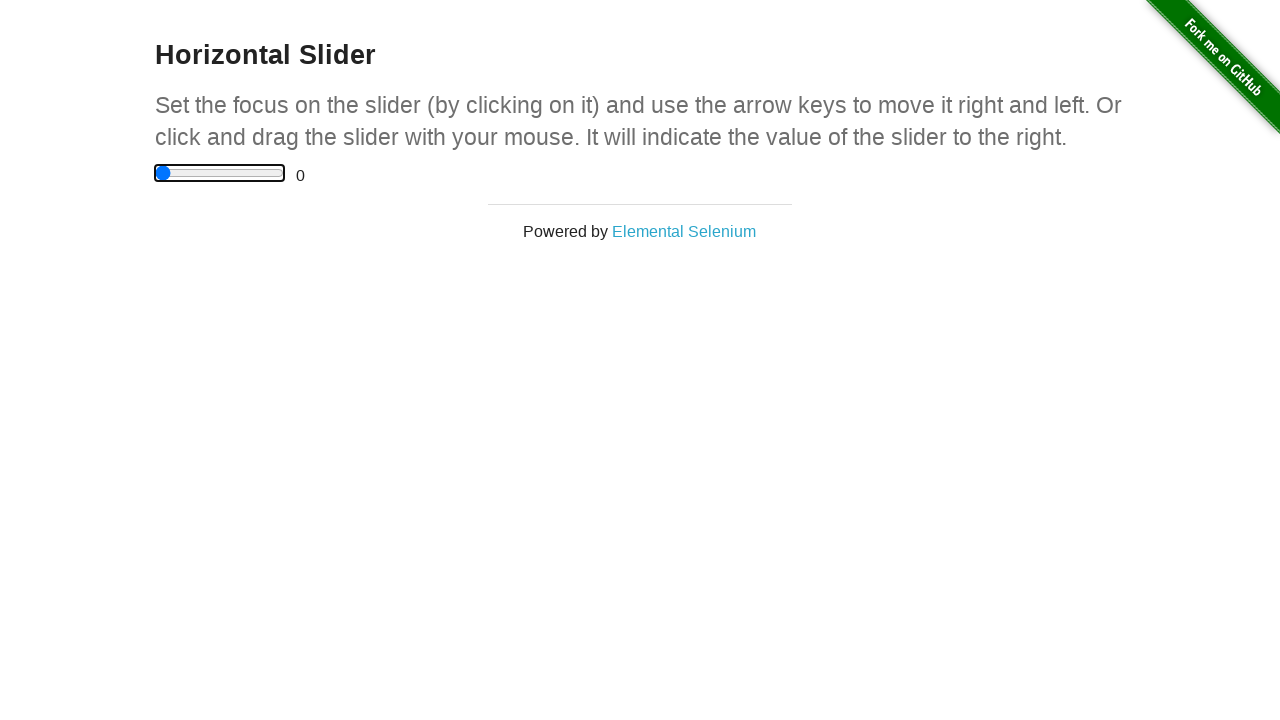

Pressed ArrowLeft on slider (iteration 11/11) on input[type='range']
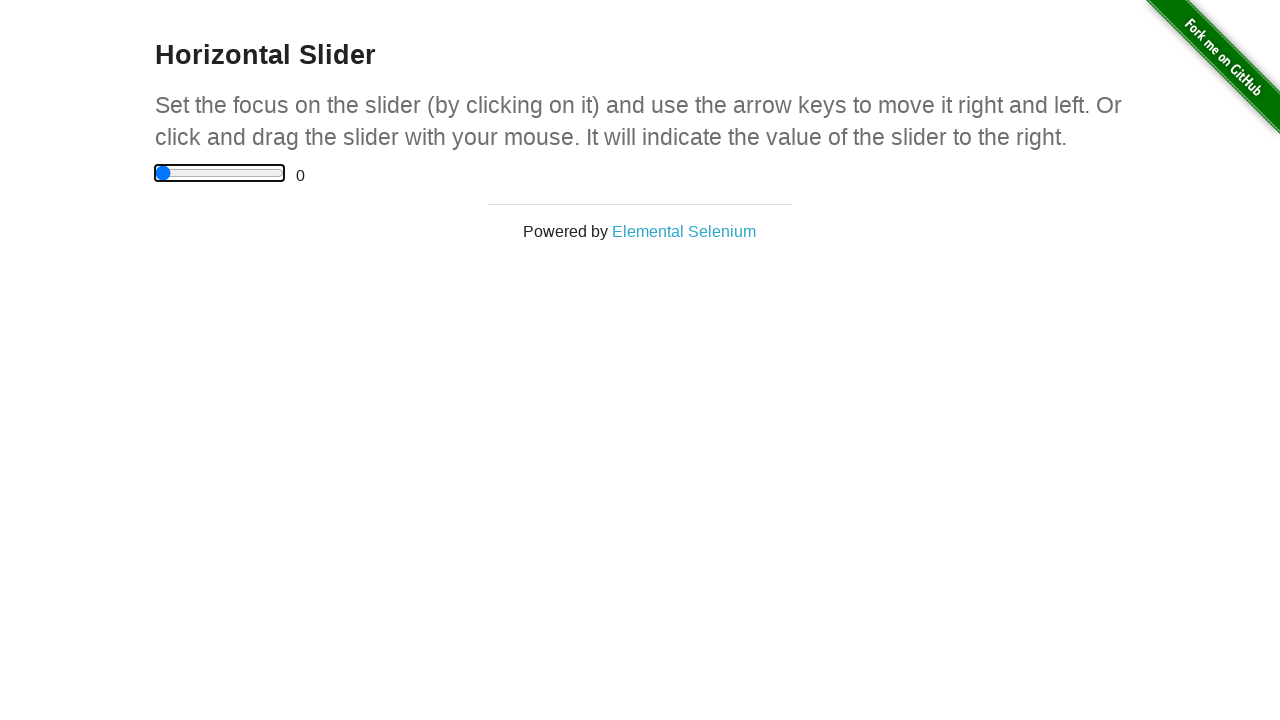

Verified slider returned to minimum value of 0
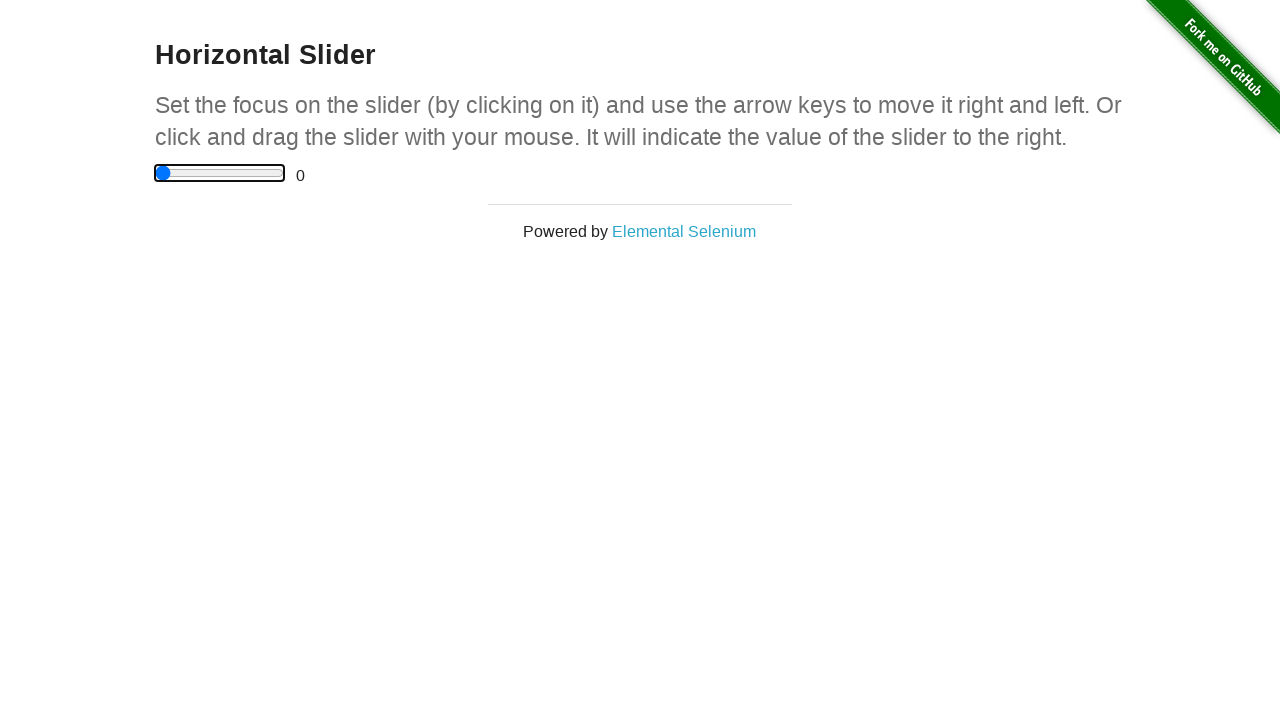

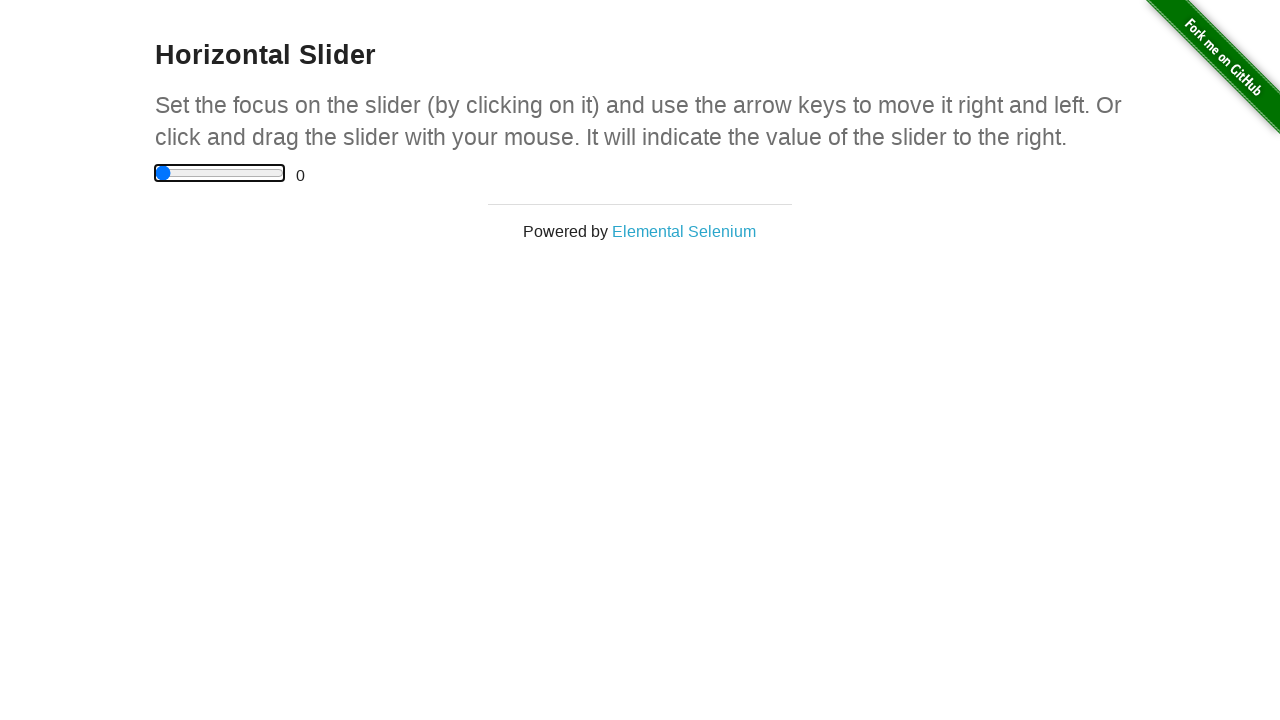